Tests checkbox functionality by checking its initial state, clicking it, and verifying the state change

Starting URL: https://v1.training-support.net/selenium/dynamic-controls

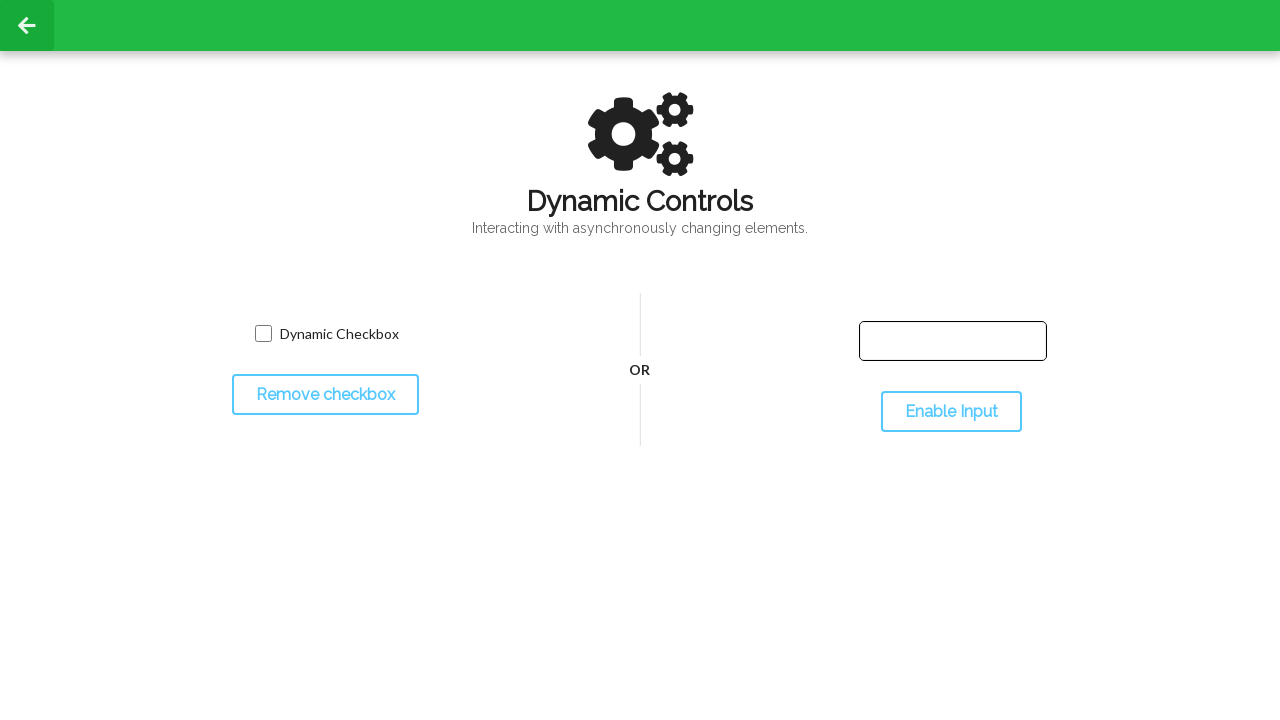

Located checkbox element using XPath
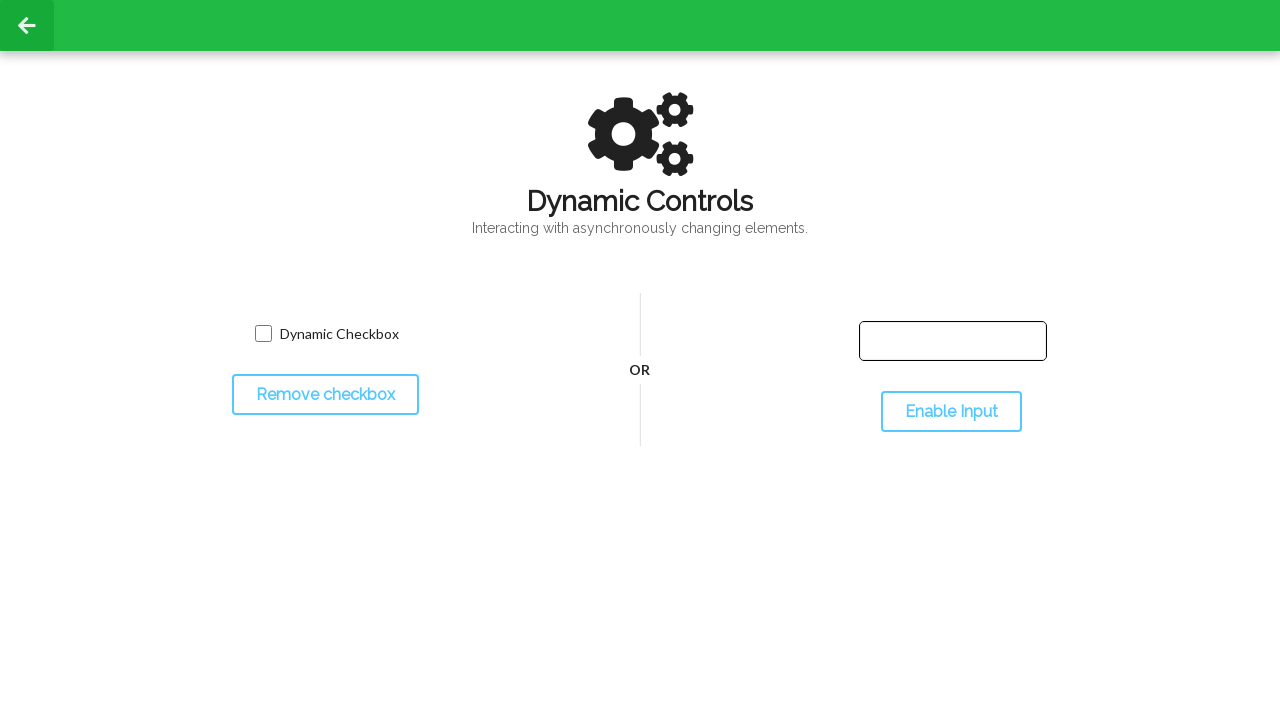

Verified initial checkbox state - unchecked
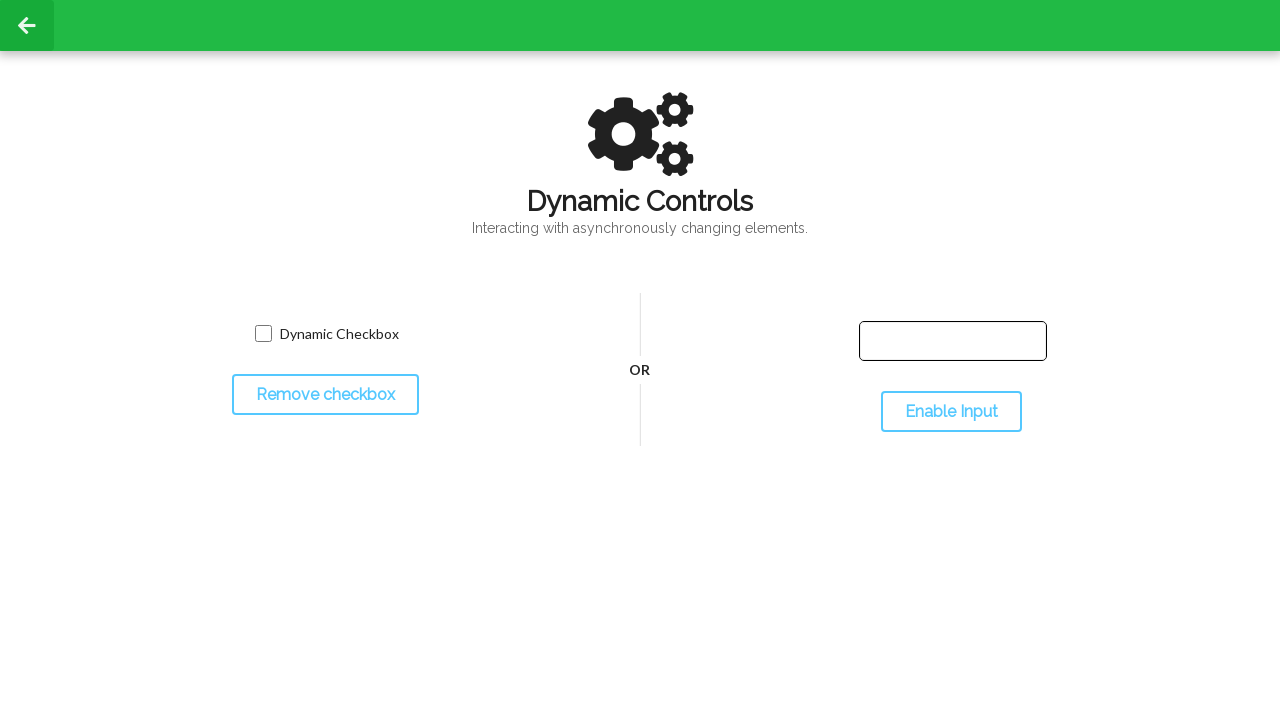

Clicked checkbox to toggle its state at (263, 334) on xpath=//div[3]/div/div[1]/div[1]/input
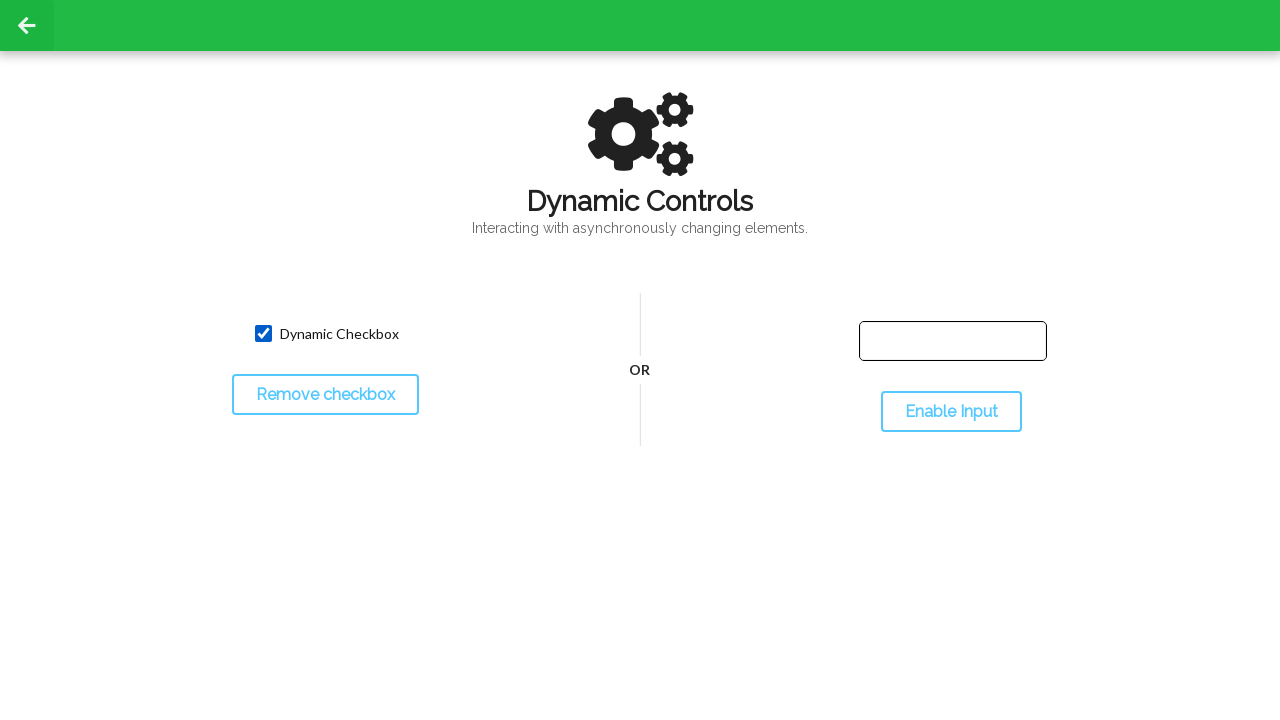

Verified checkbox state after click - now checked
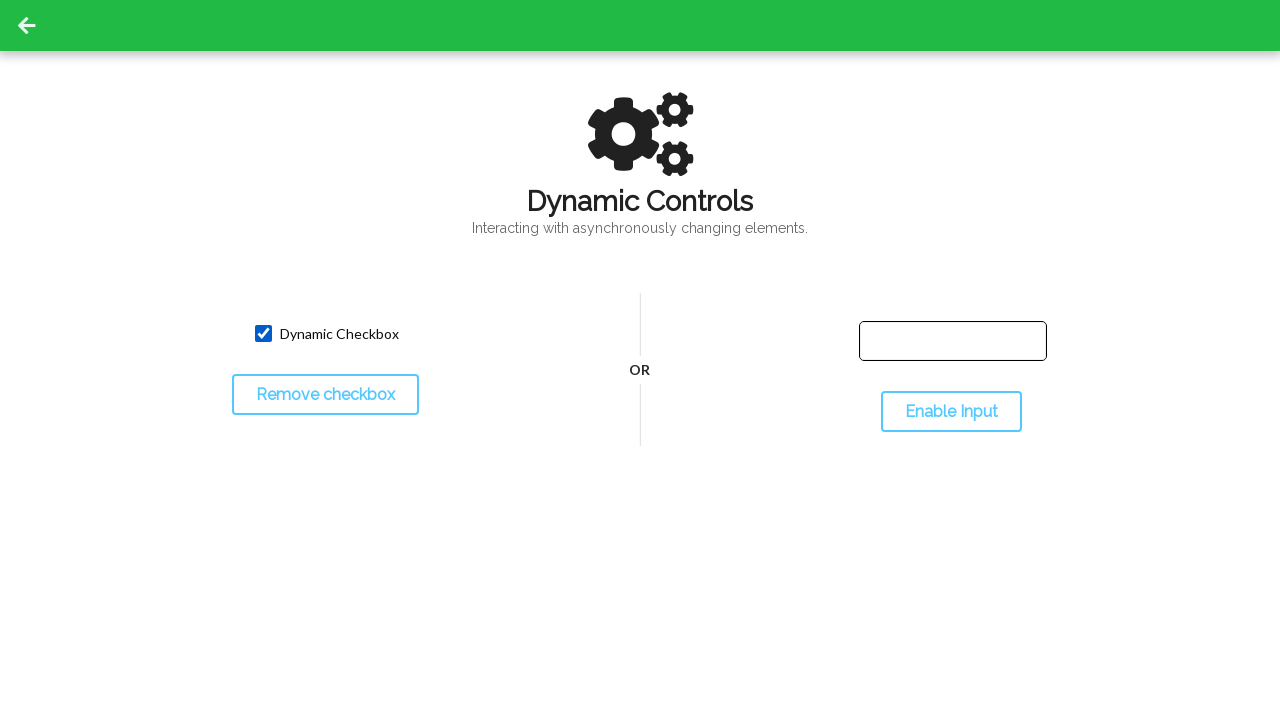

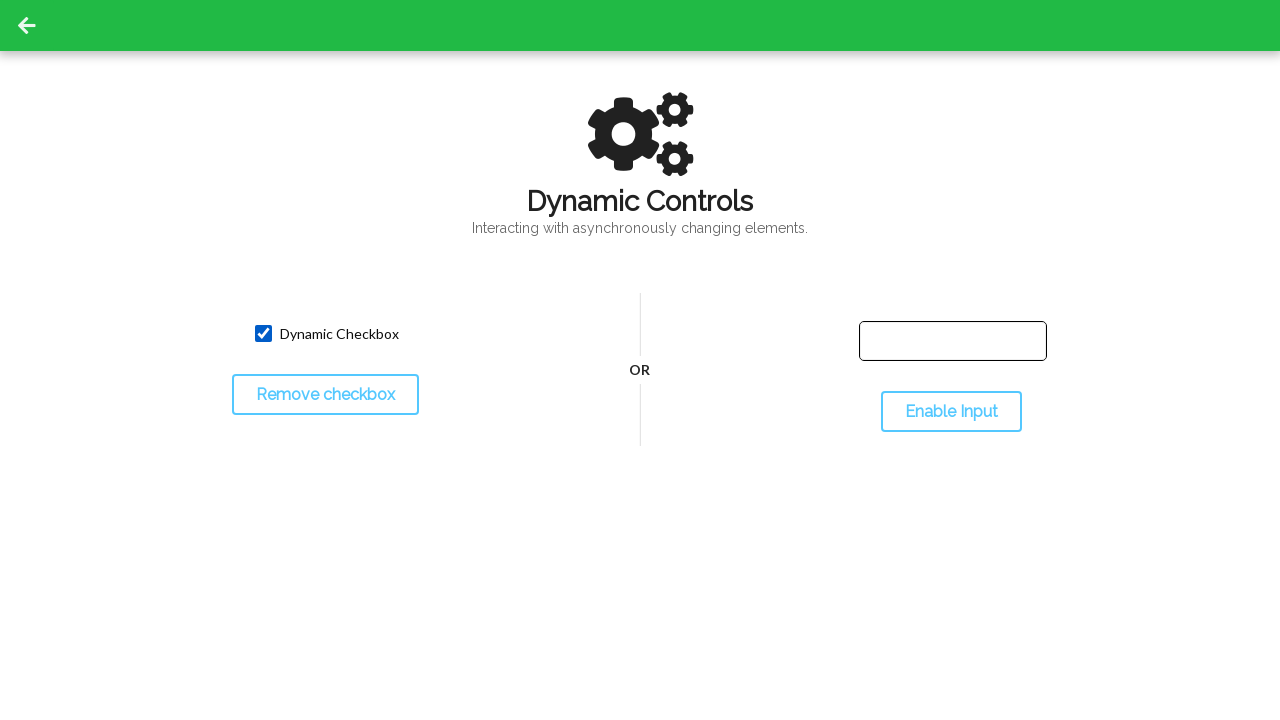